Tests the Python.org search functionality by entering "pycon" in the search field, submitting the form, and verifying that search results are returned.

Starting URL: http://www.python.org

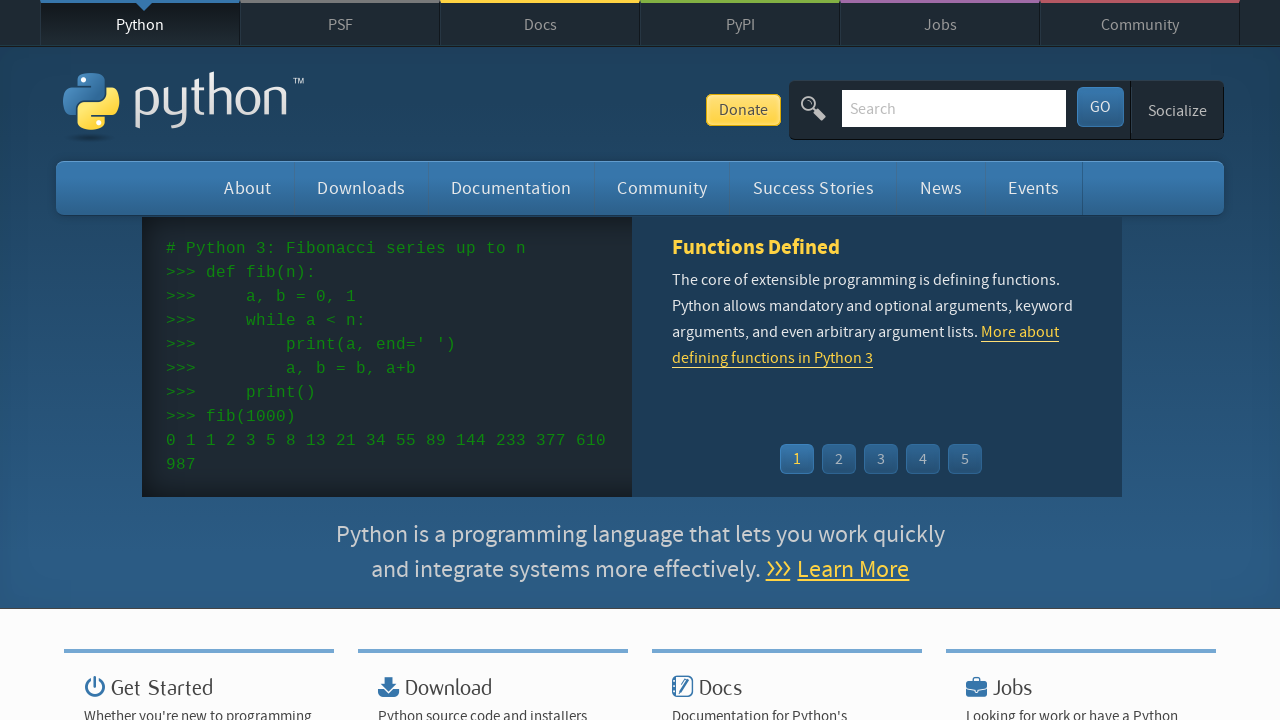

Verified page title contains 'Python'
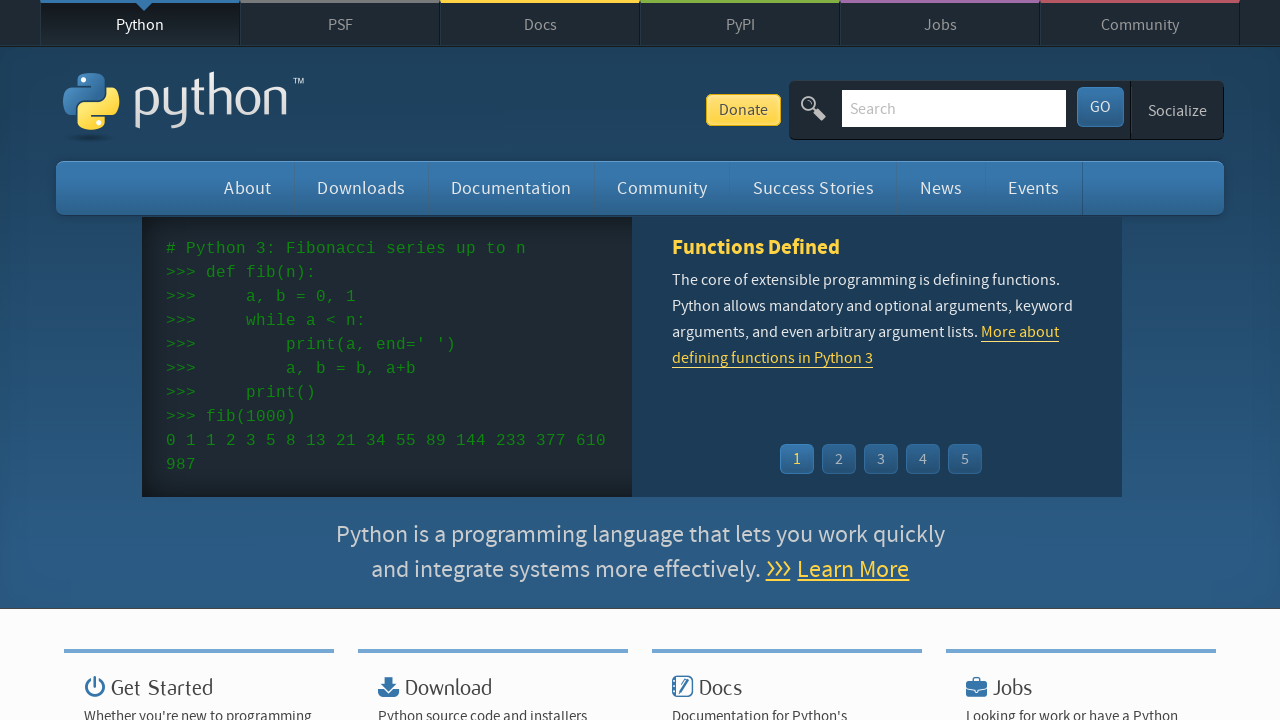

Located search input field
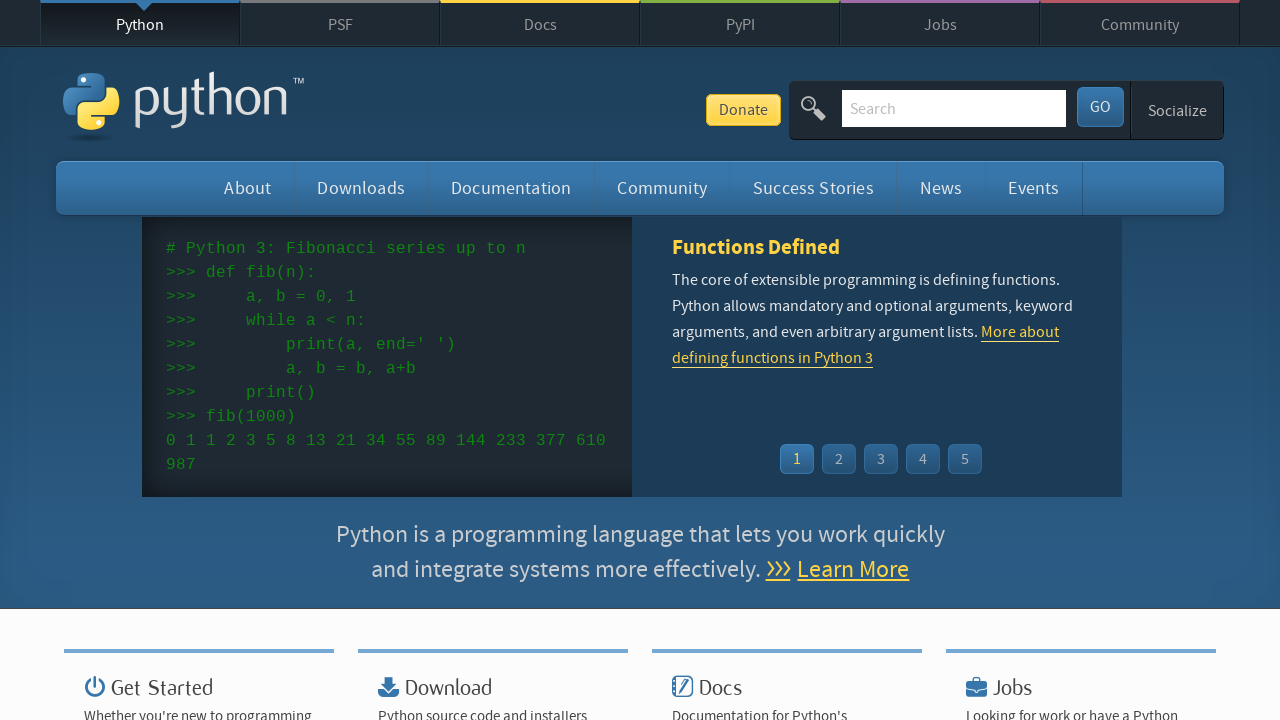

Cleared search input field on input[name='q']
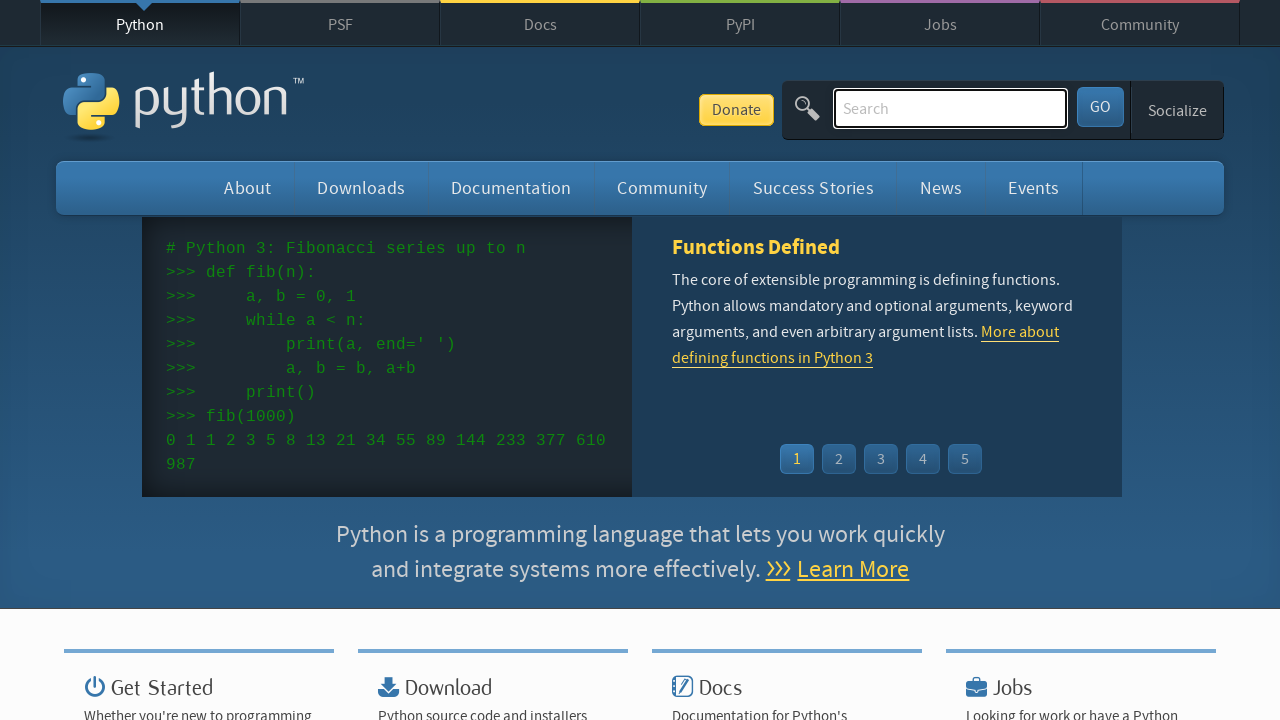

Filled search field with 'pycon' on input[name='q']
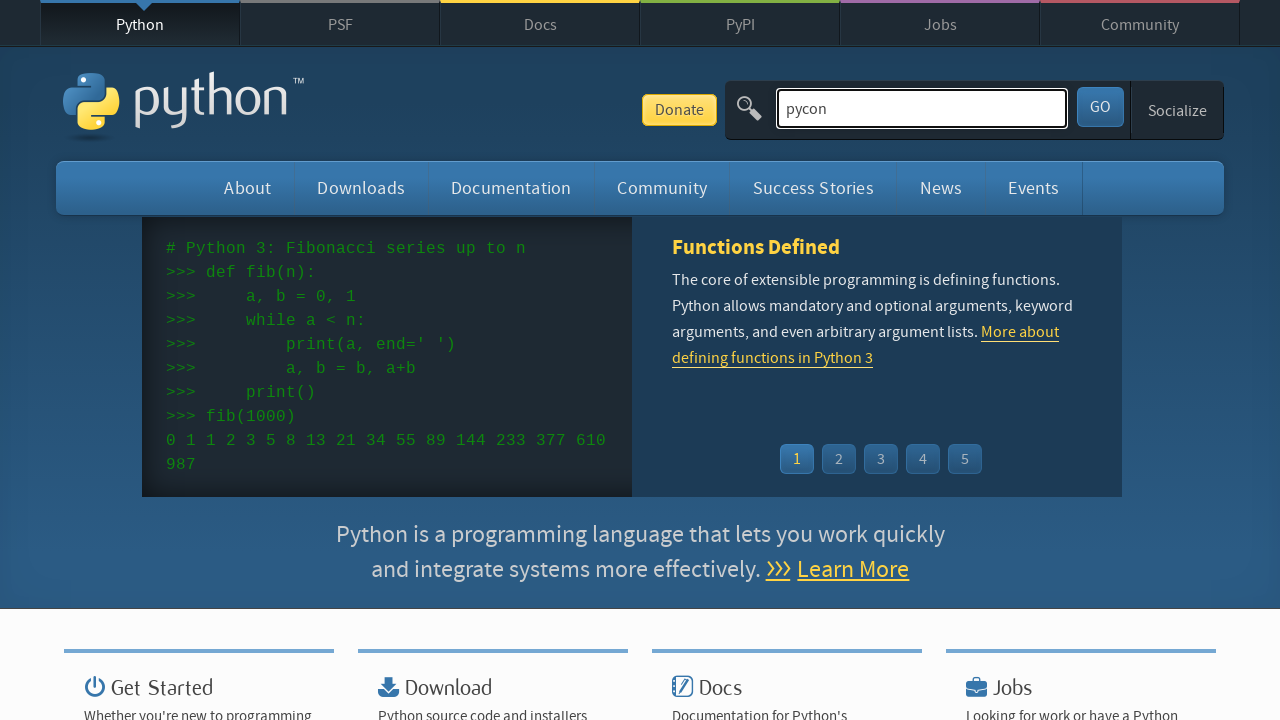

Pressed Enter to submit search for 'pycon' on input[name='q']
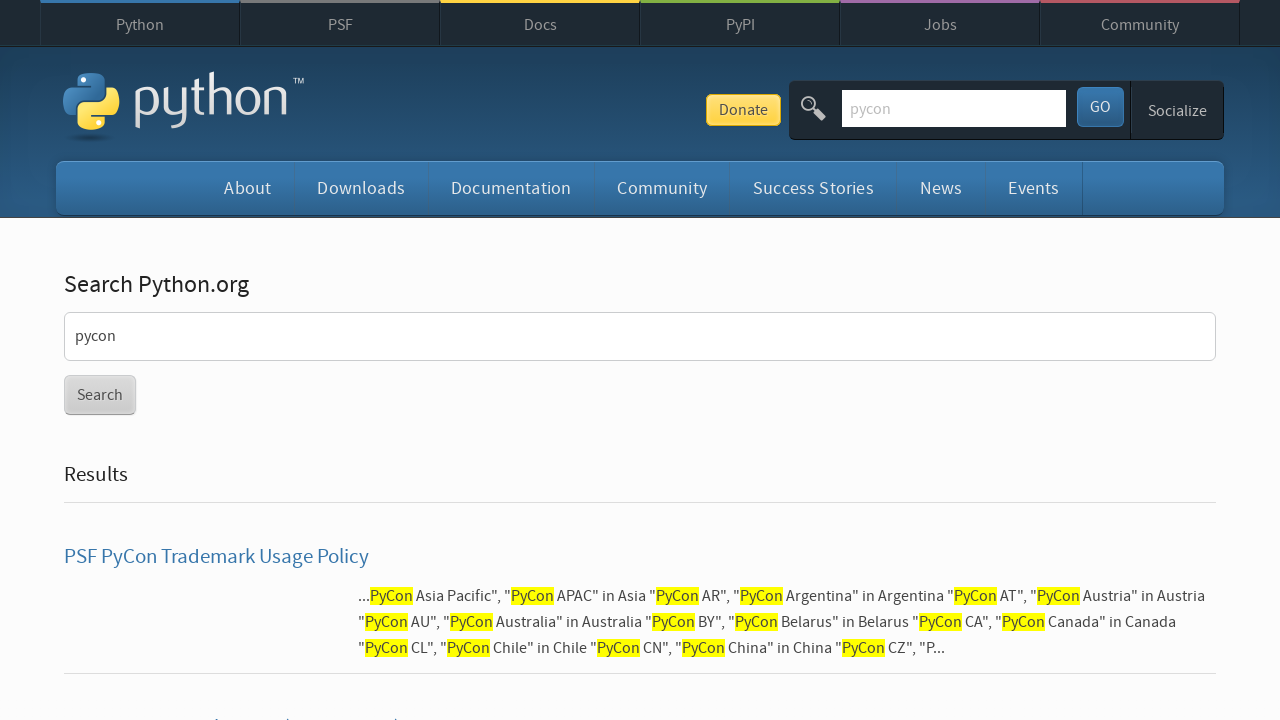

Waited for page to reach networkidle state
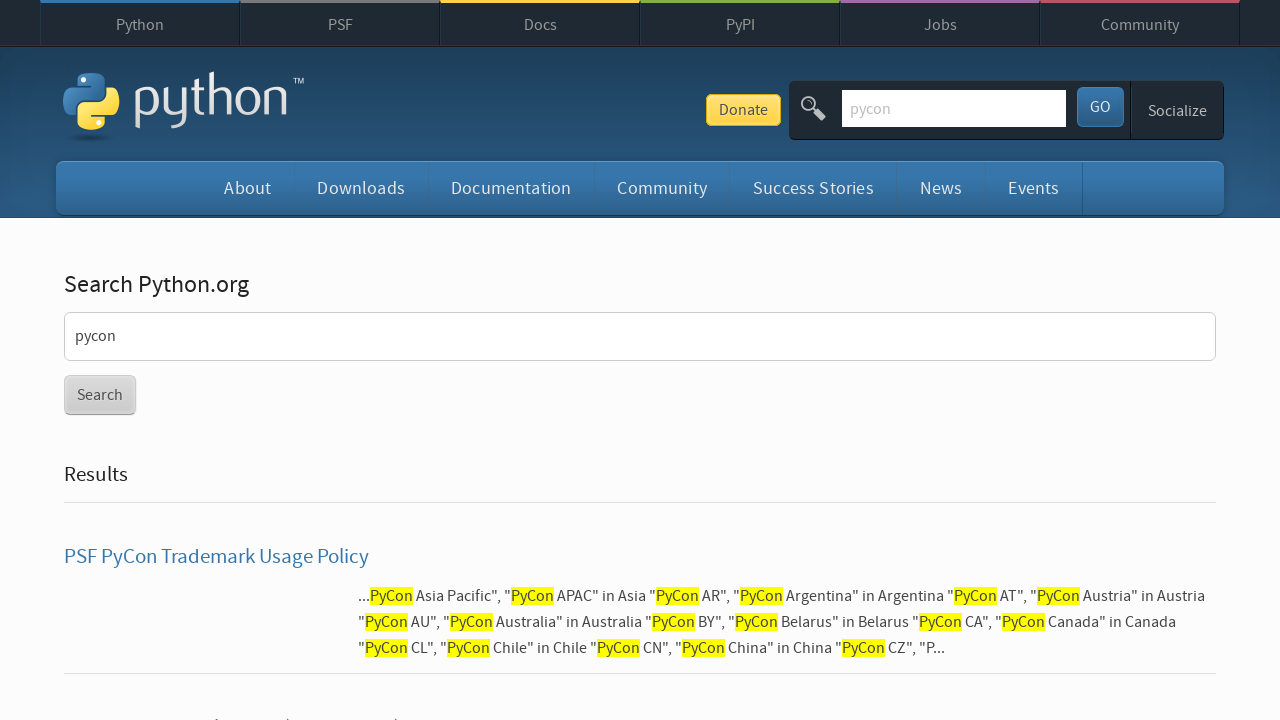

Verified search results are displayed (no 'No results found' message)
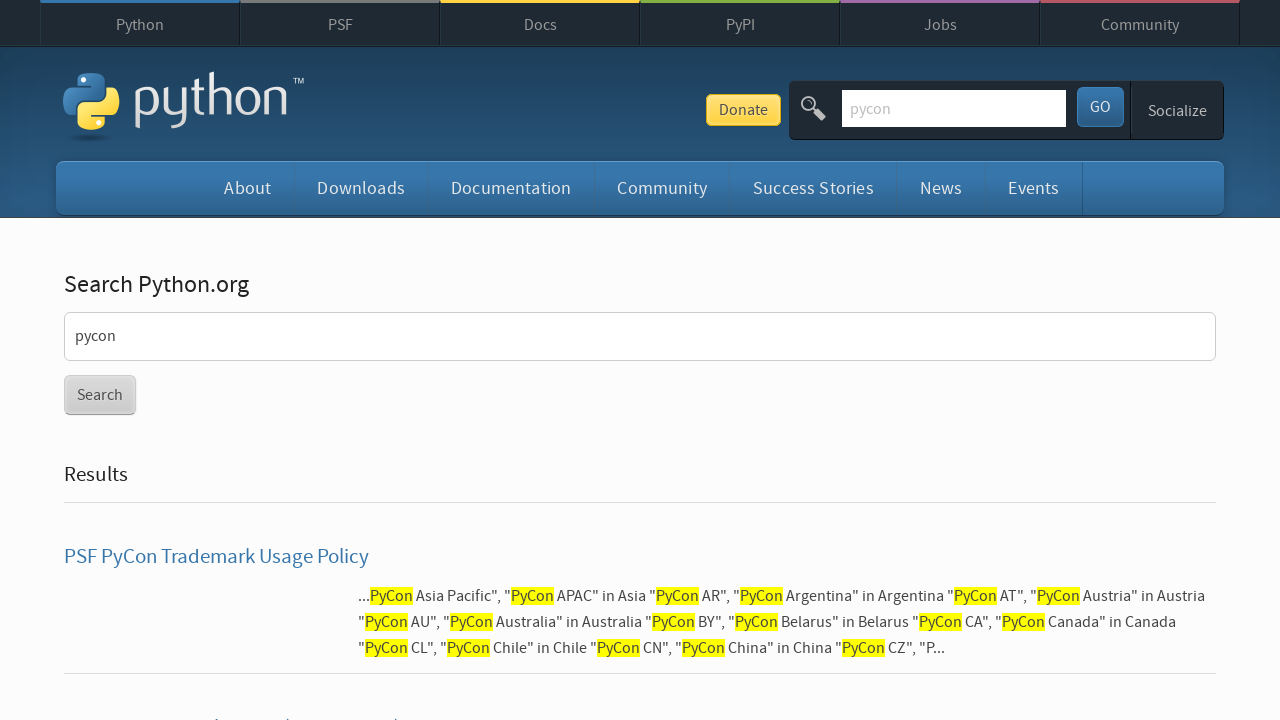

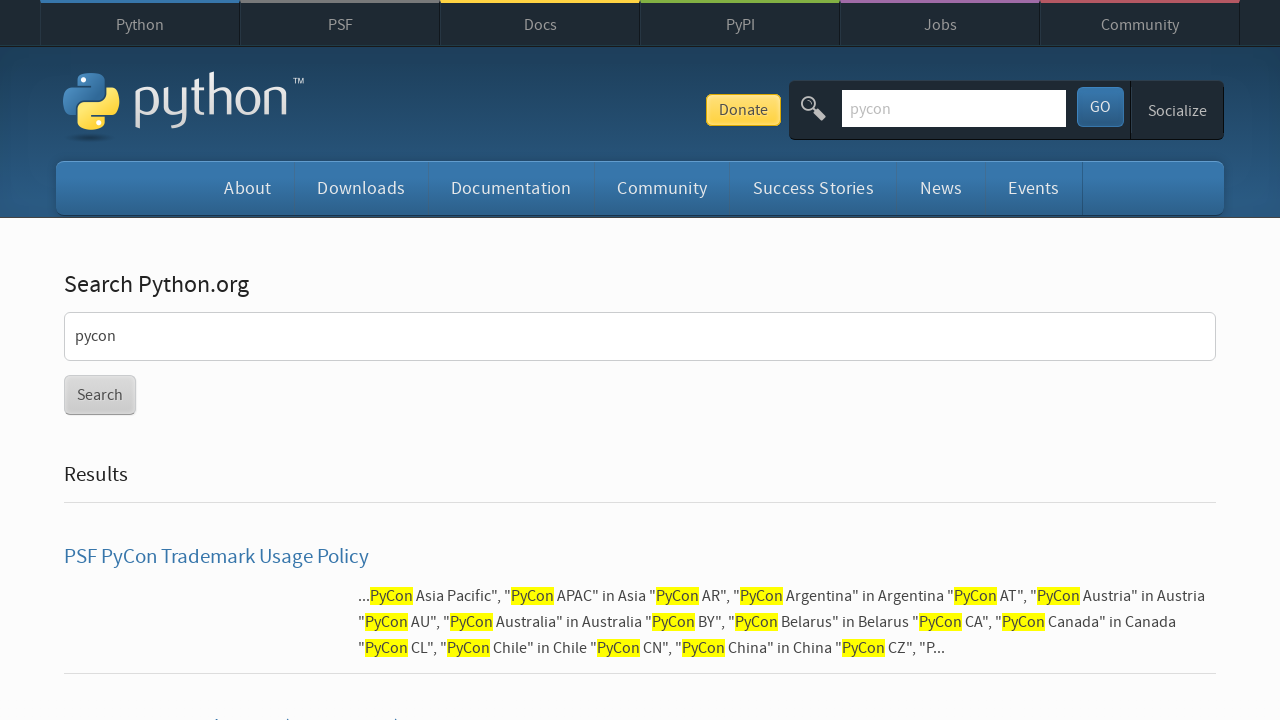